Tests the directory listing functionality of code.angularjs.org by verifying the root page shows version directories and navigating into a specific version directory to verify file listings.

Starting URL: http://code.angularjs.org

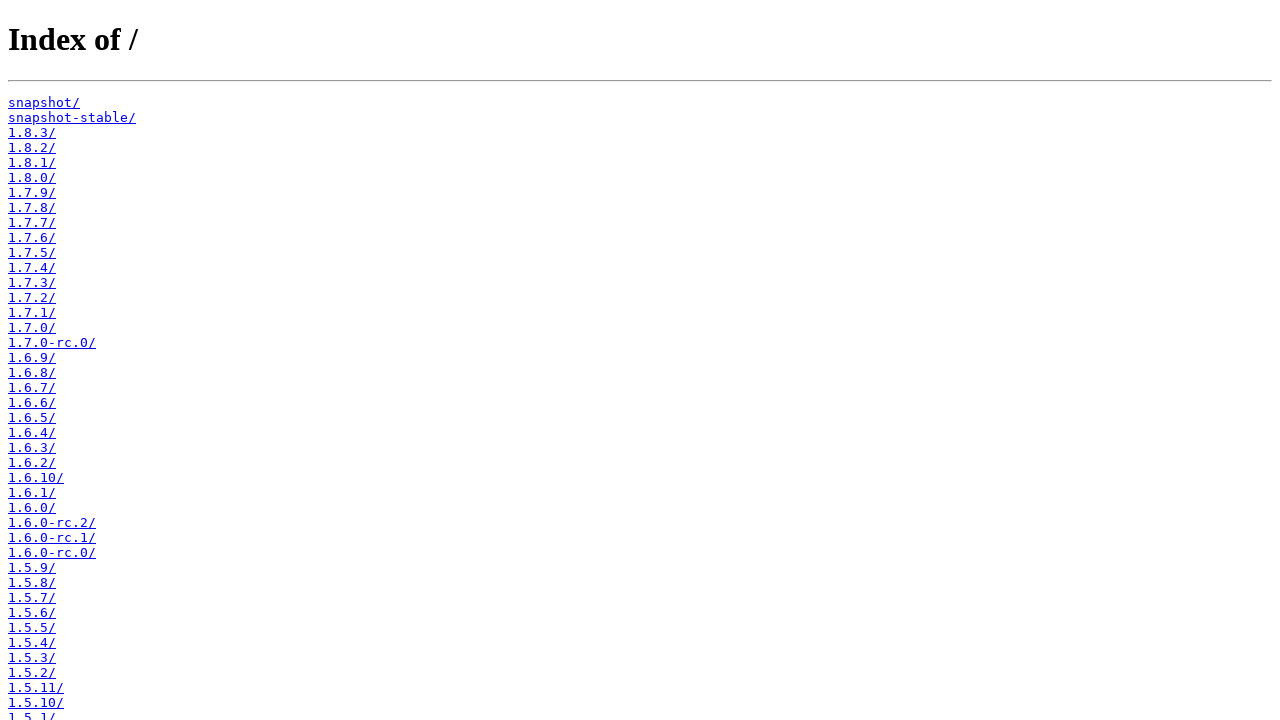

Waited for version 0.9.0 directory link to appear
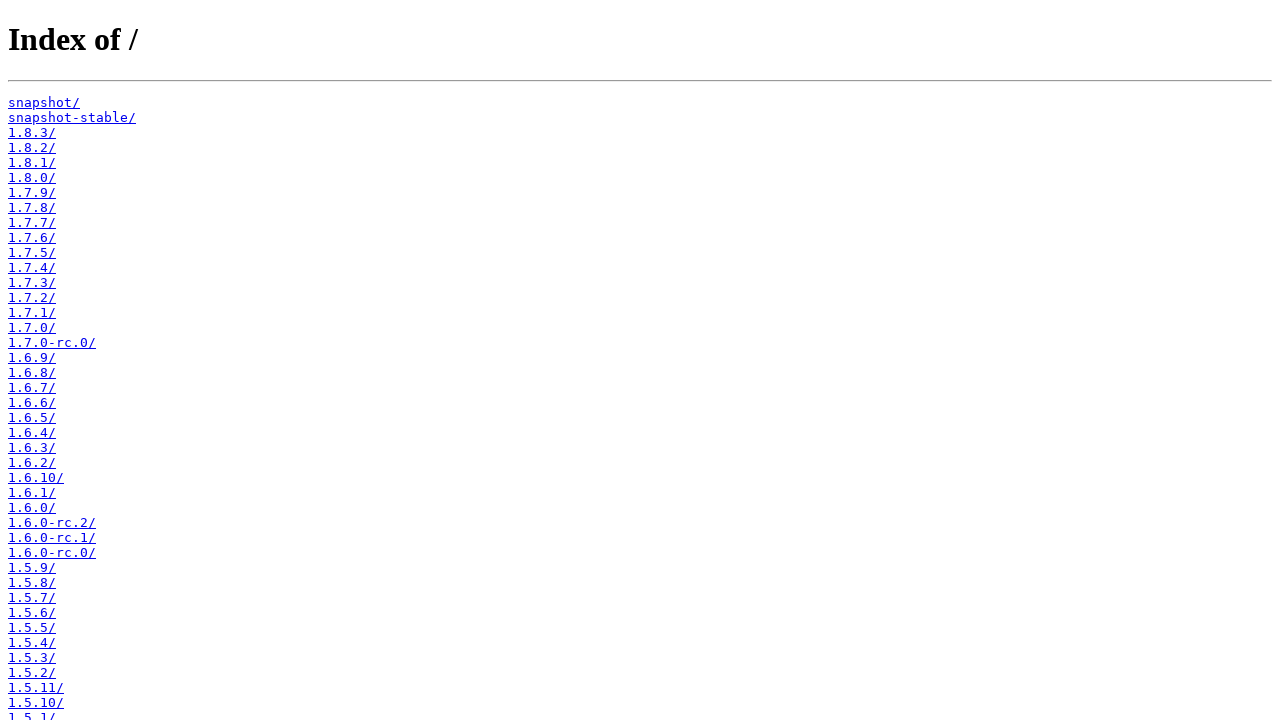

Verified version 0.9.0 link has correct text
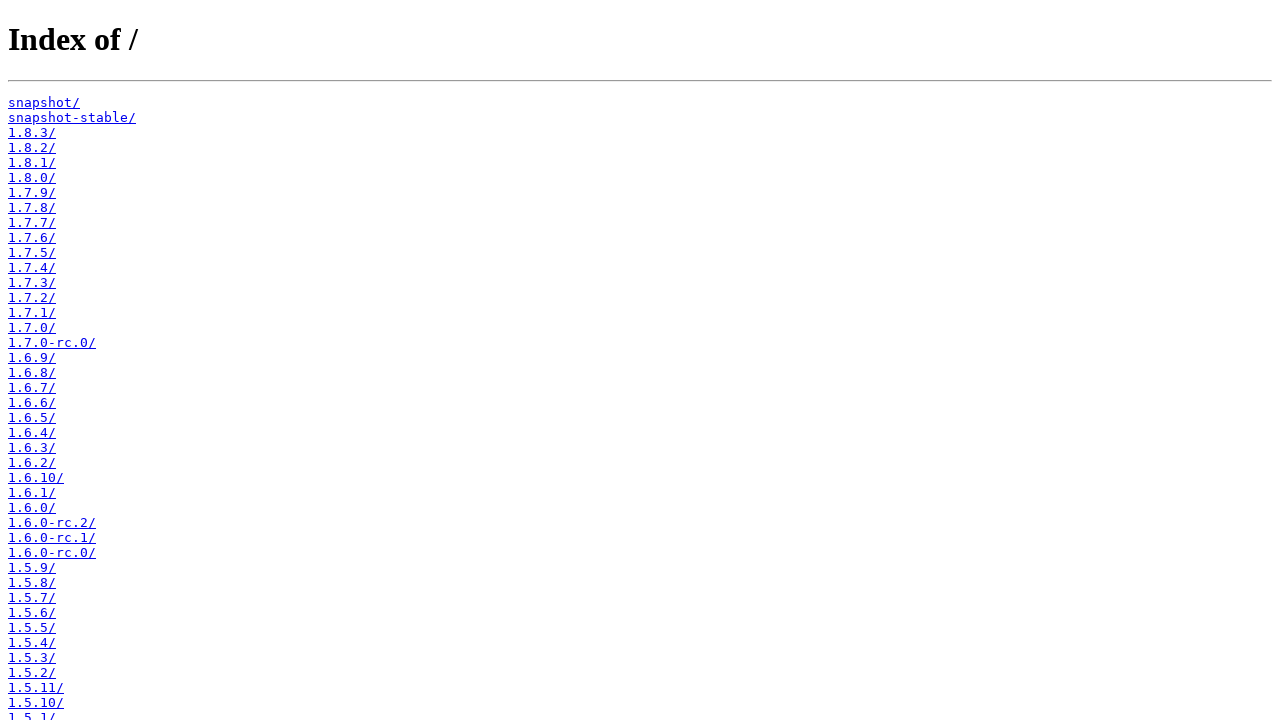

Navigated to version 0.9.0 directory
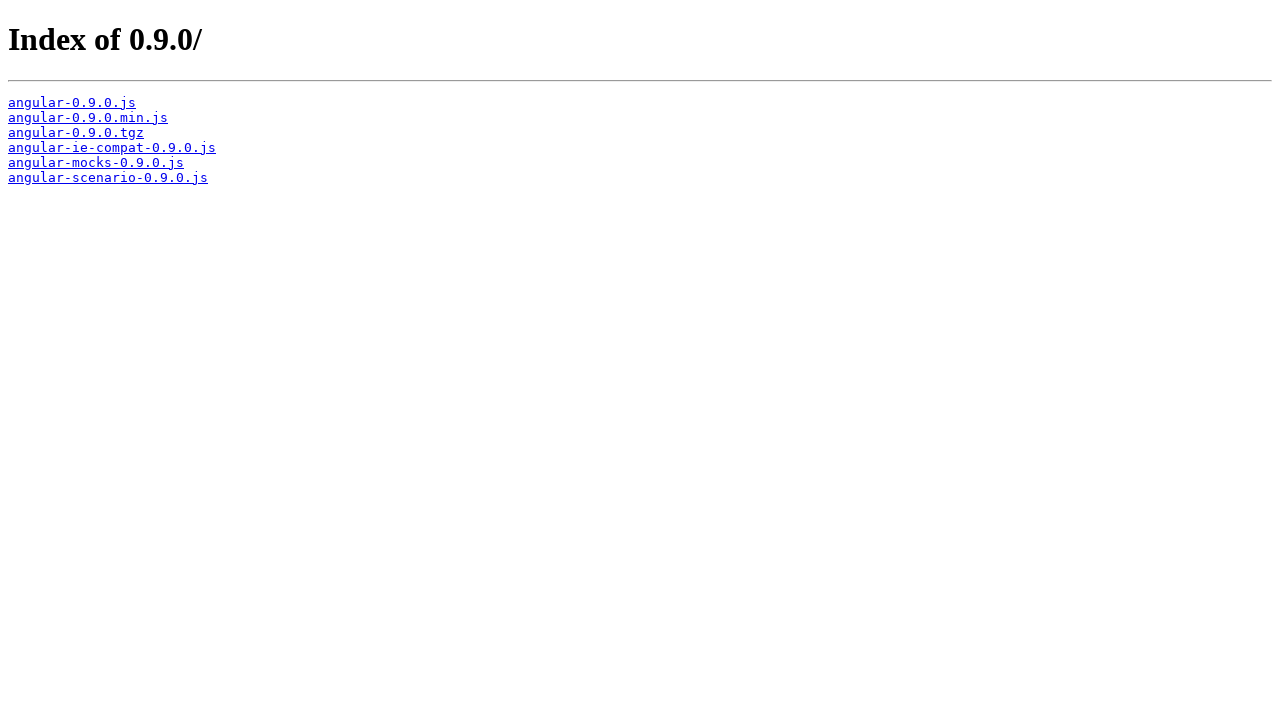

Verified version directory contains angular-0.9.0.js file
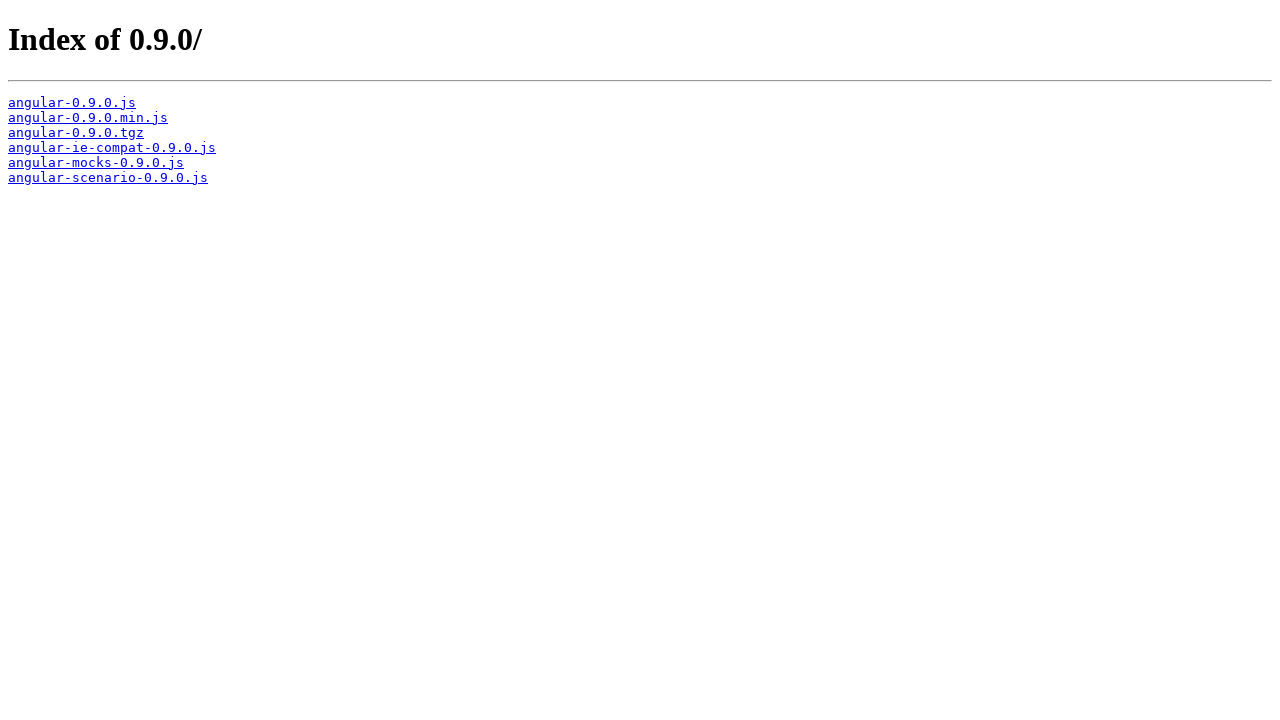

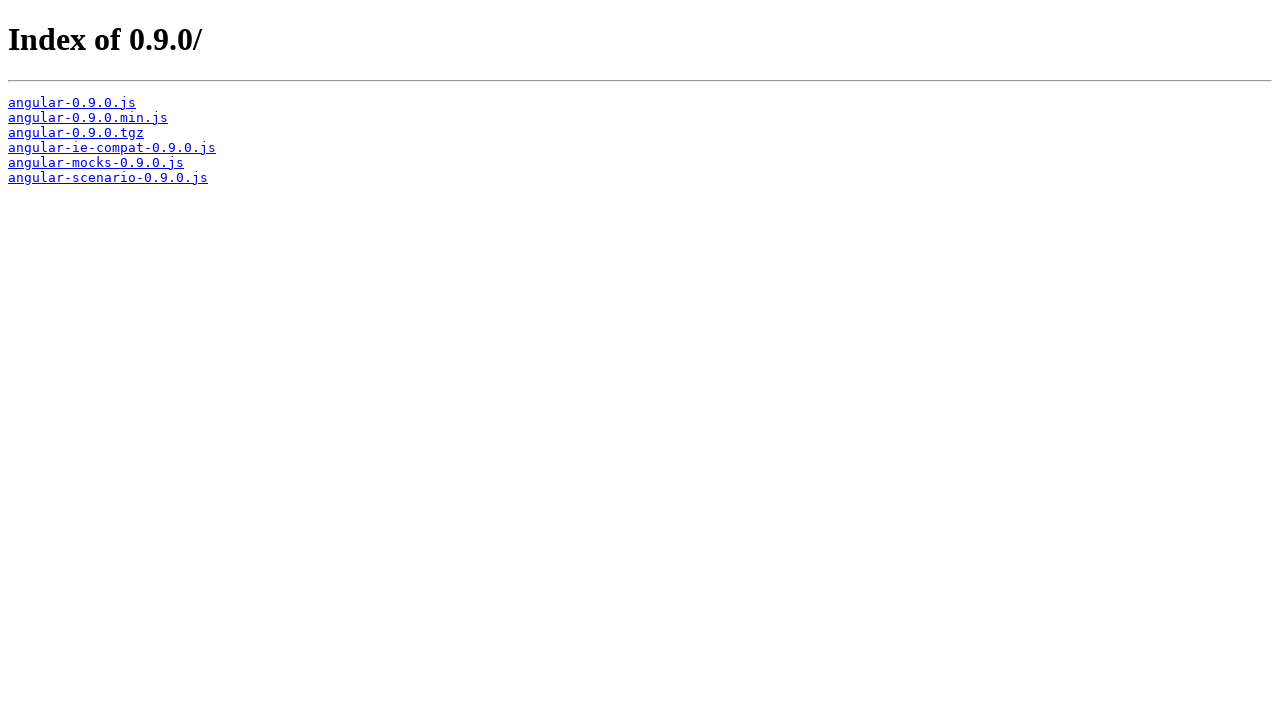